Navigates to the DemoBlaze e-commerce demo site and waits for the page to load

Starting URL: https://www.demoblaze.com/

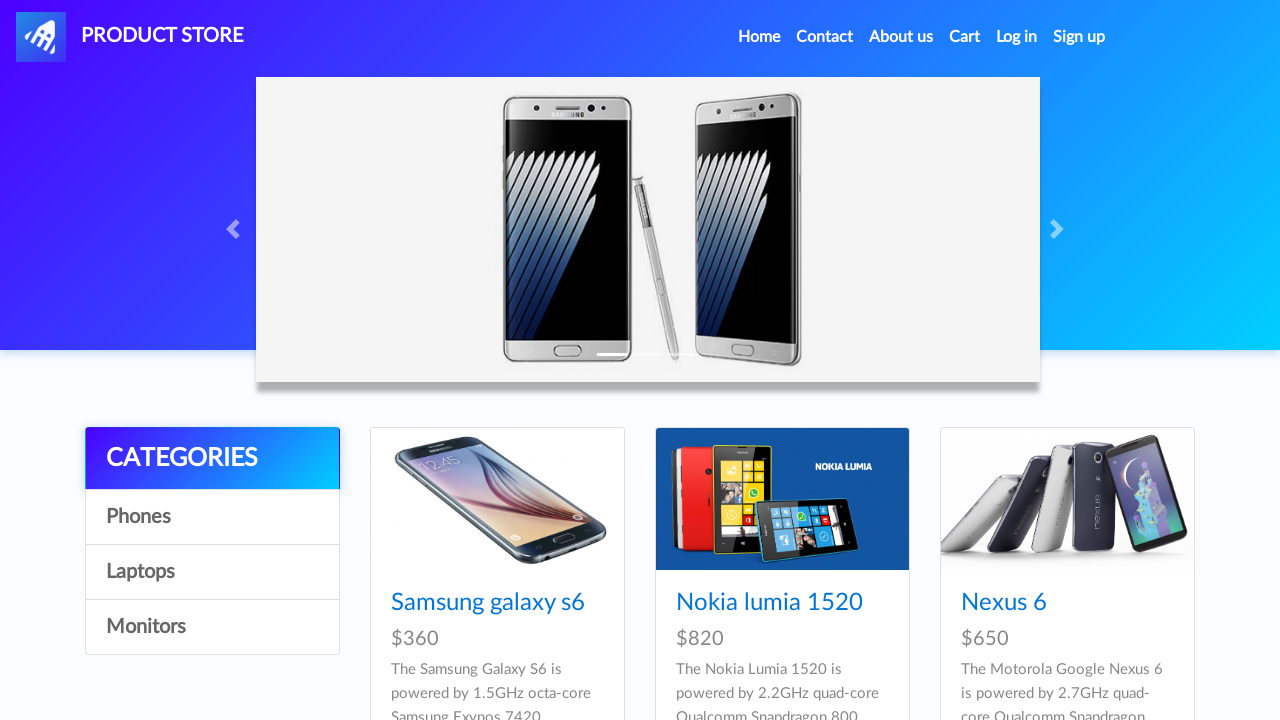

Navigated to DemoBlaze e-commerce demo site
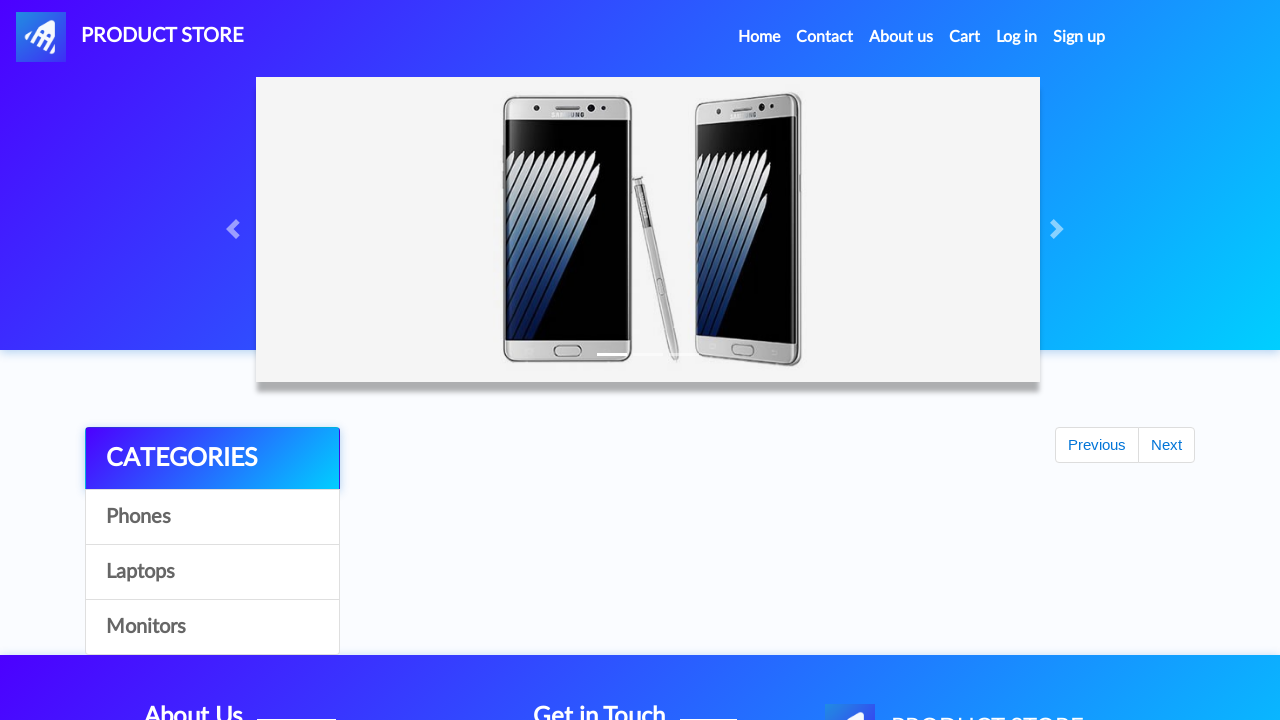

Page DOM content has loaded
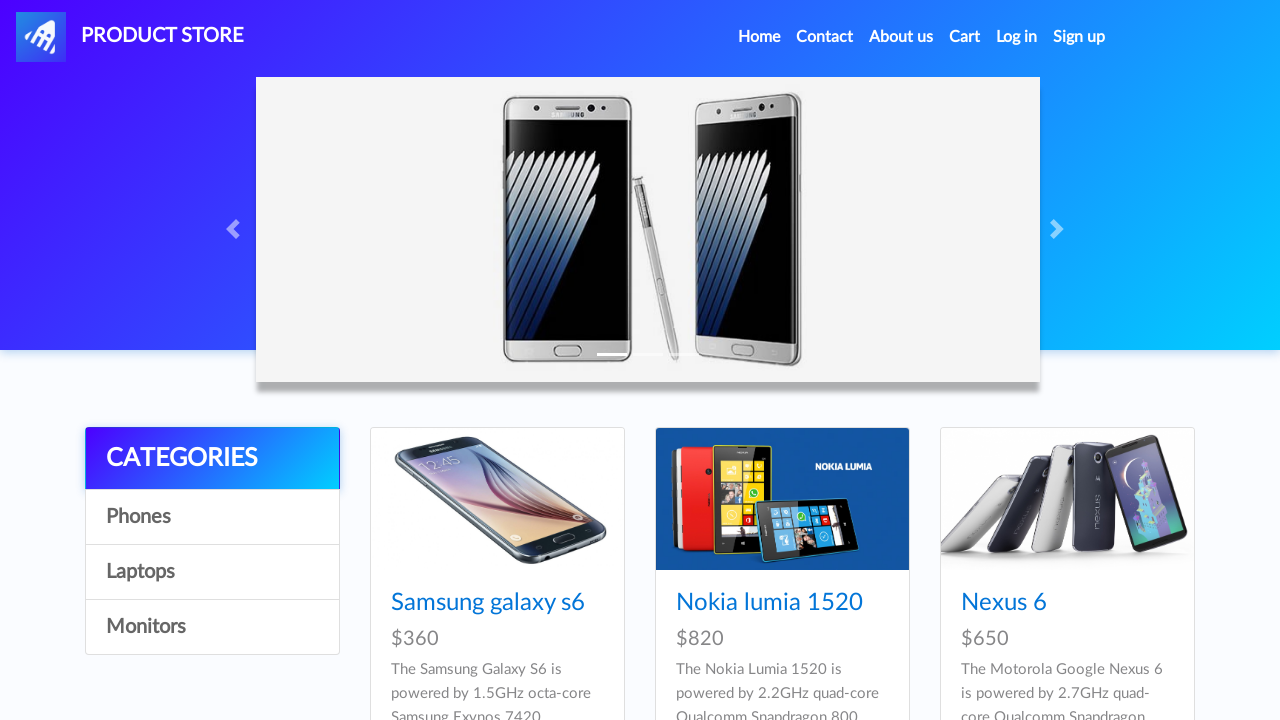

Navigation bar element is visible, page fully loaded
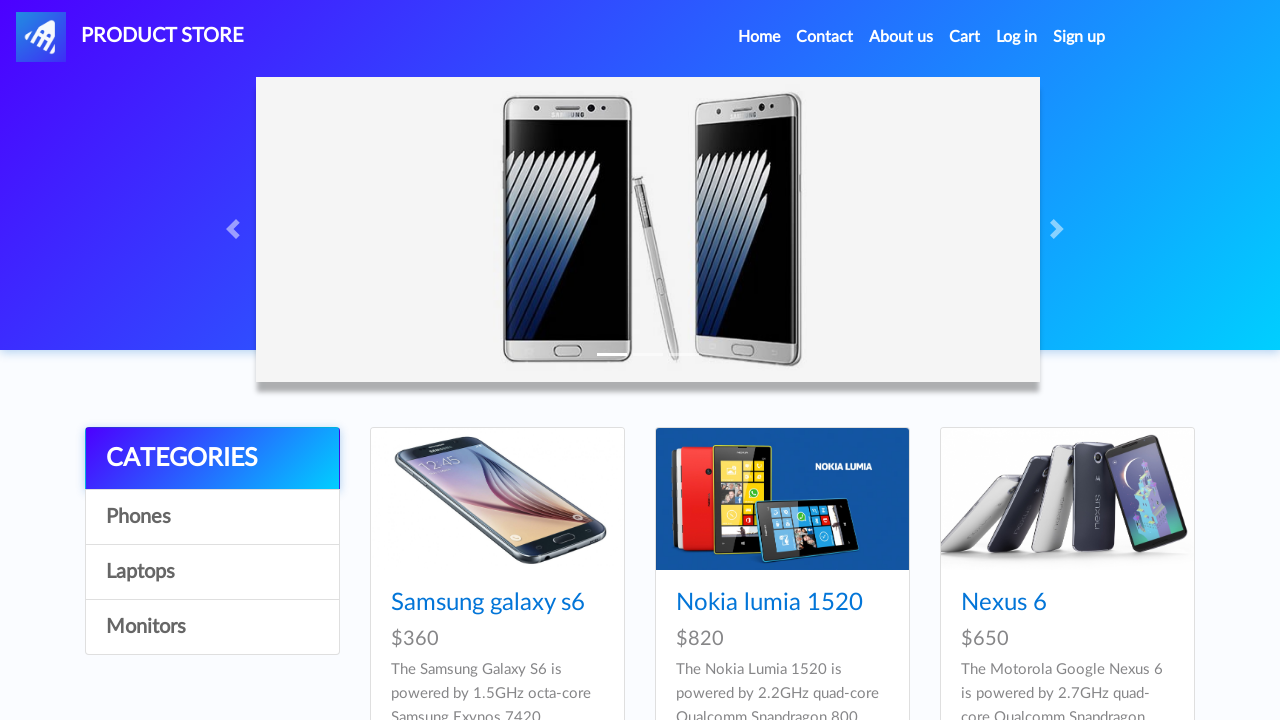

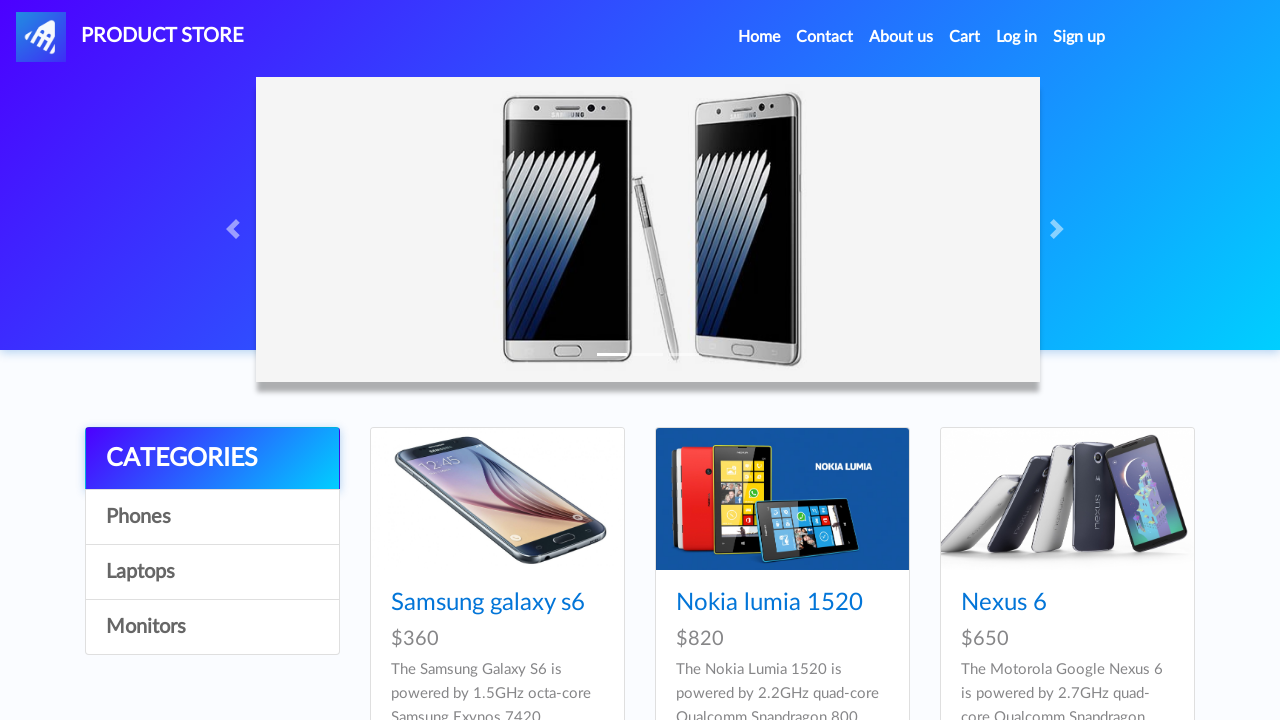